Navigates to fast.com speed test website and waits for the network speed measurement to display

Starting URL: https://fast.com

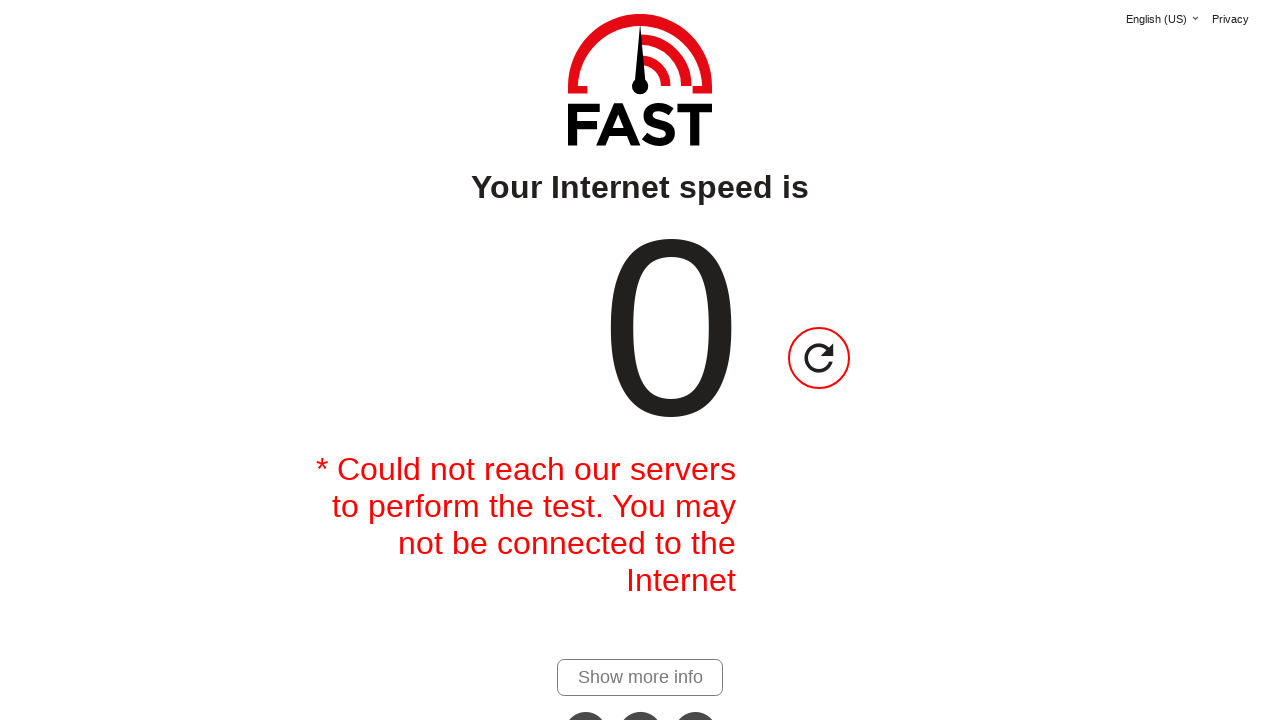

Navigated to fast.com speed test website
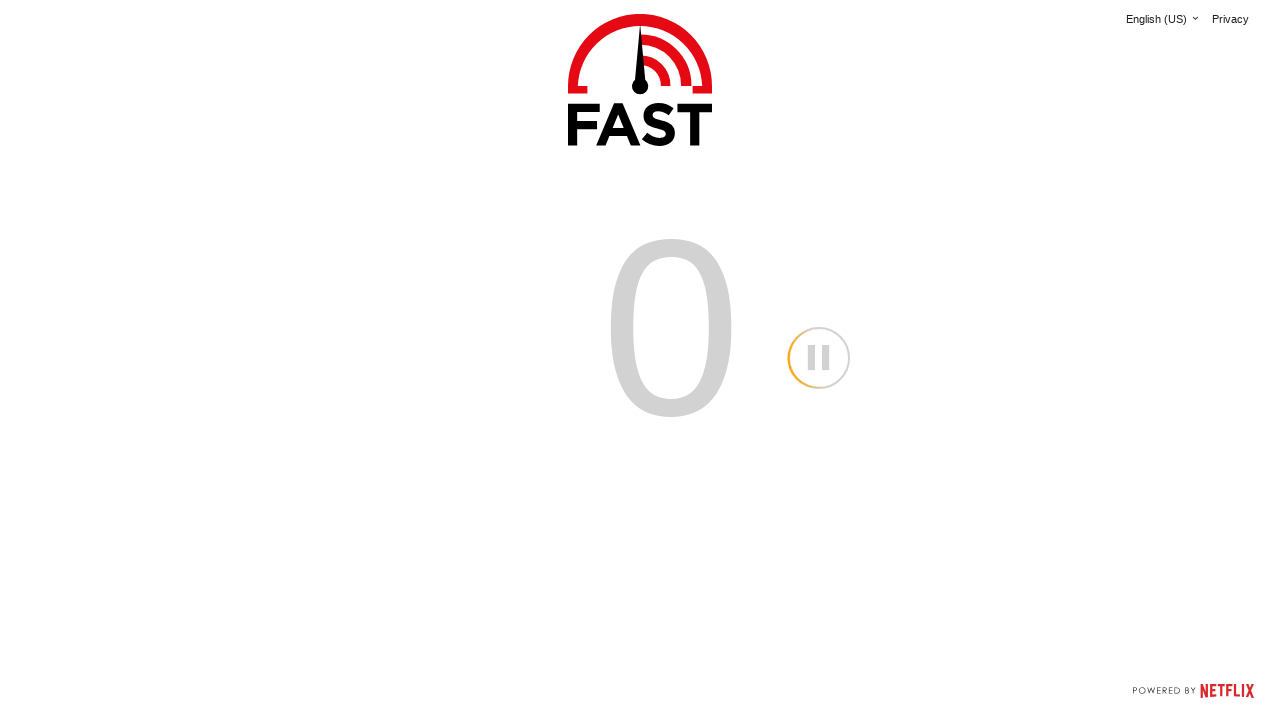

Speed value element appeared on page
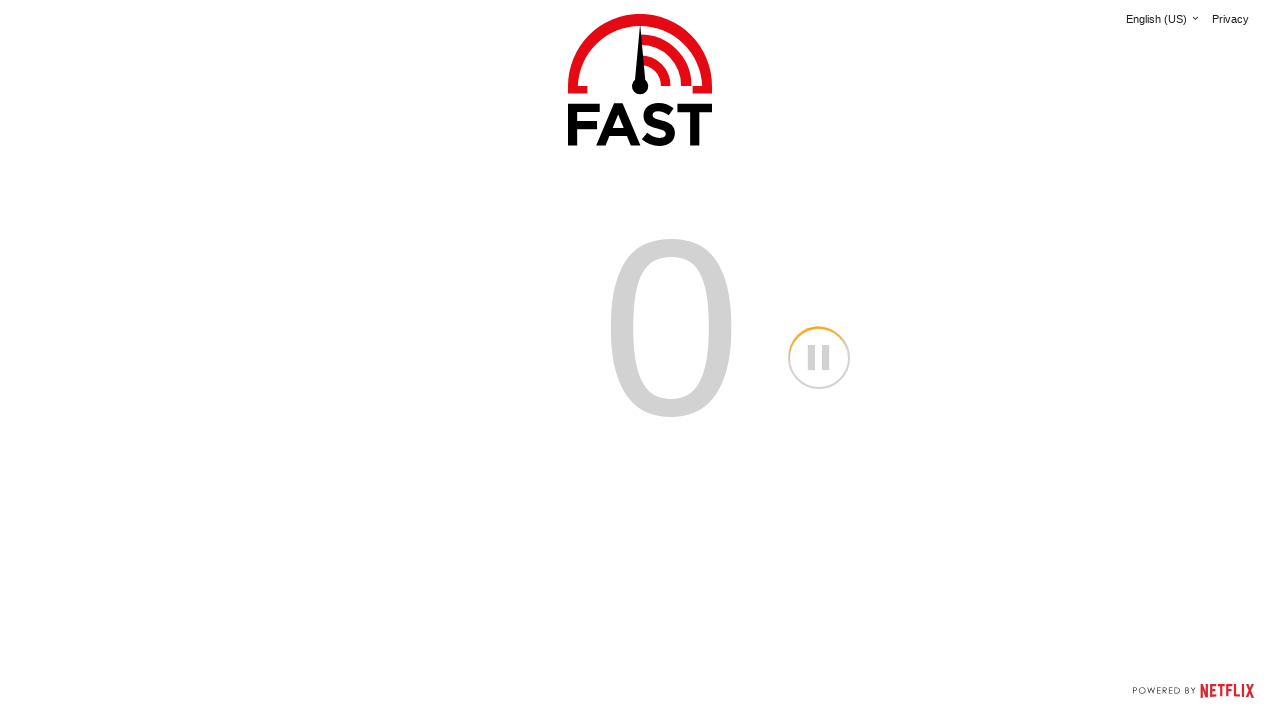

Speed units element appeared on page, network speed measurement complete
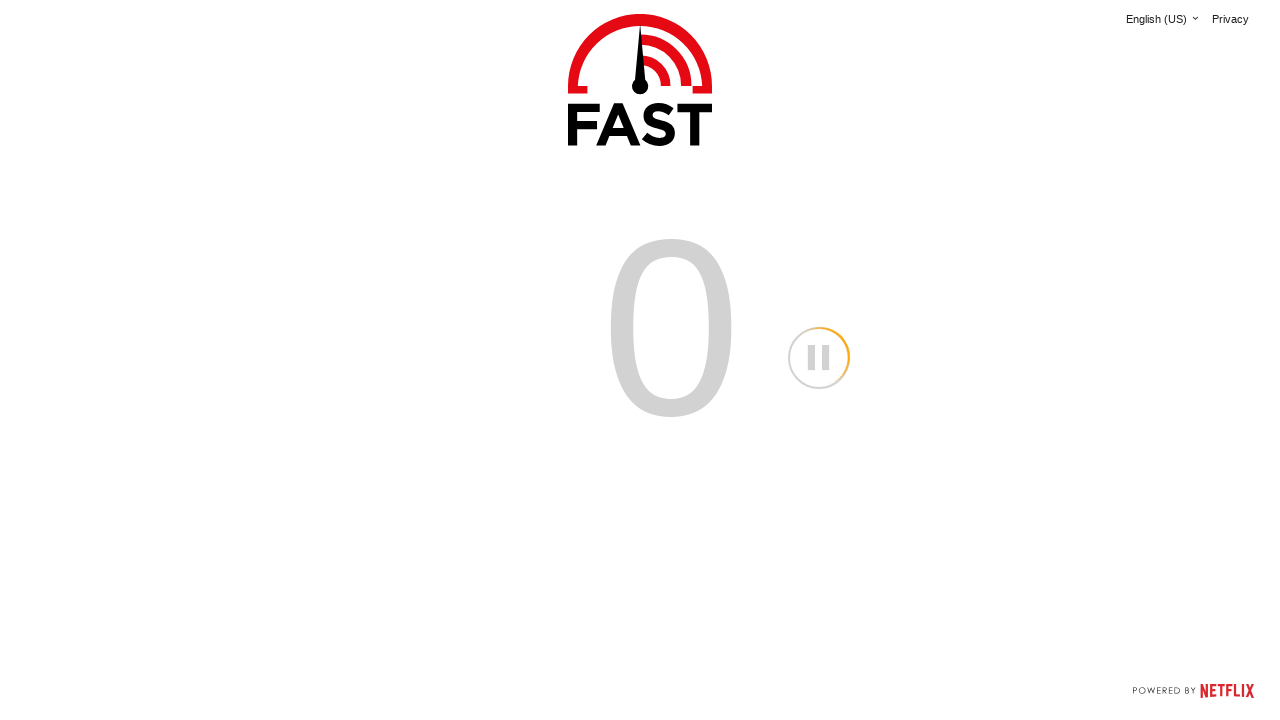

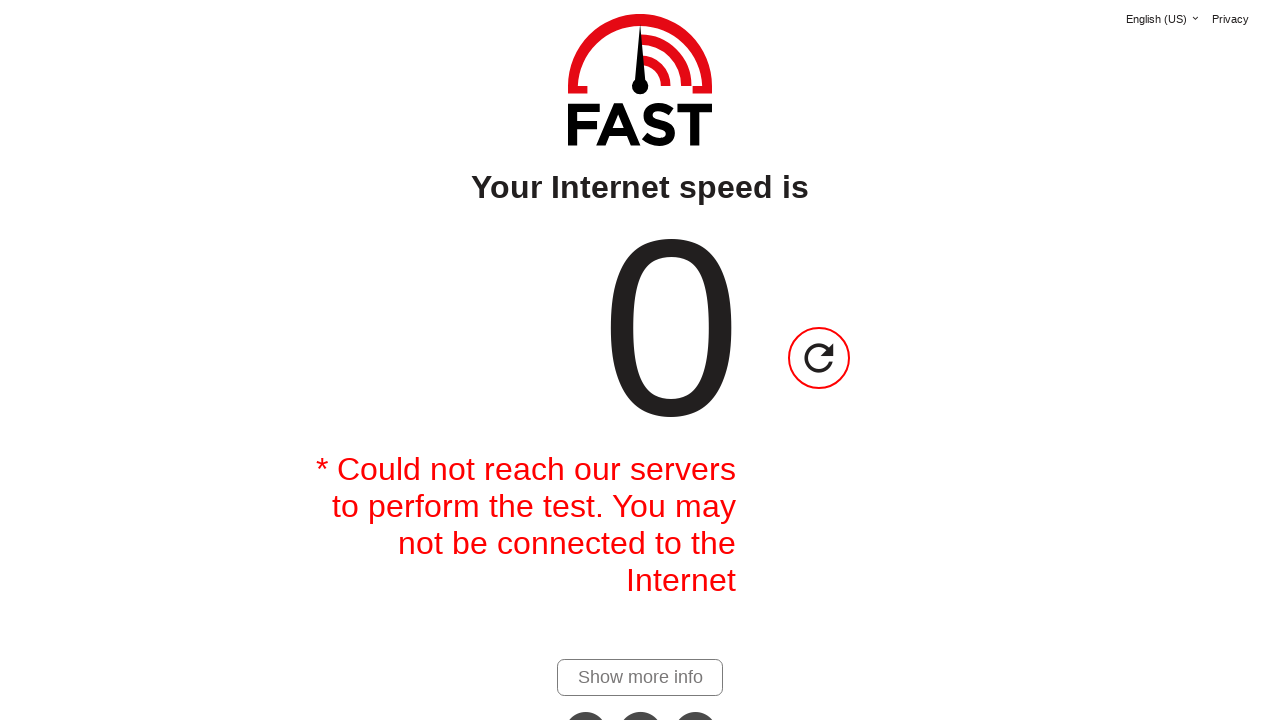